Tests right-click context menu functionality by right-clicking on an element, selecting Copy option from the context menu, and handling the resulting alert

Starting URL: https://swisnl.github.io/jQuery-contextMenu/demo.html

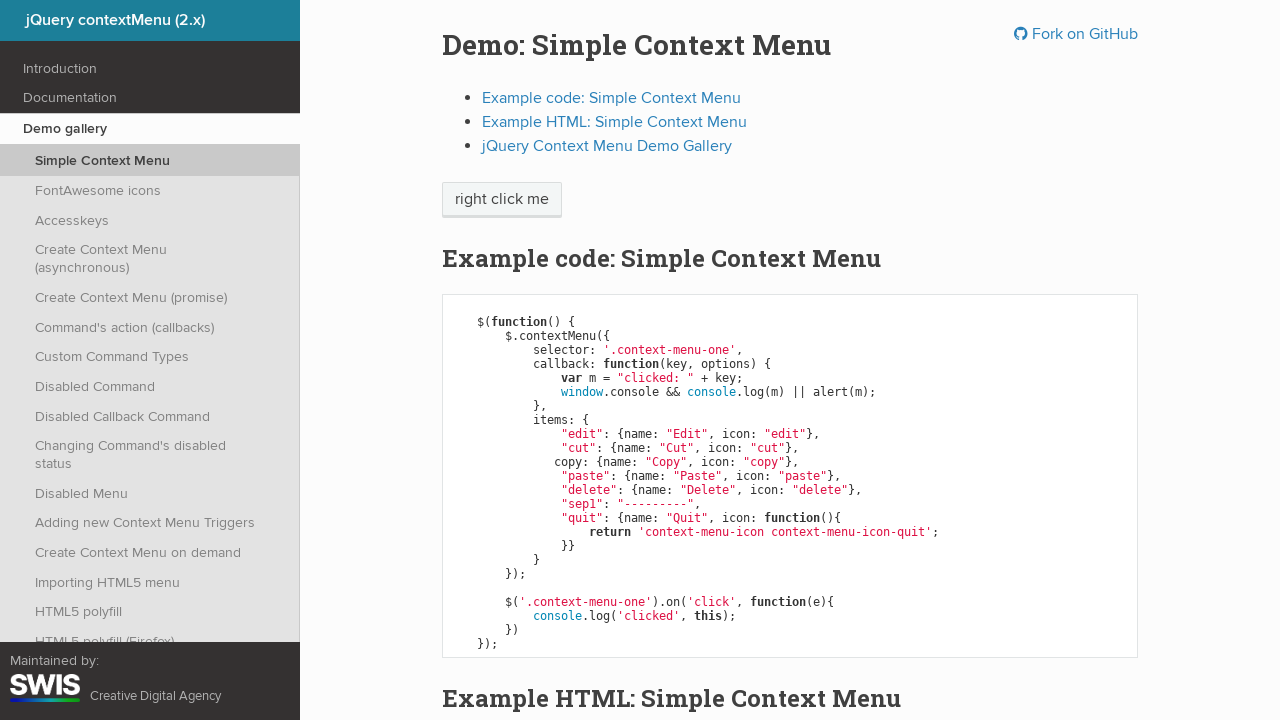

Waited for and located the context menu button element
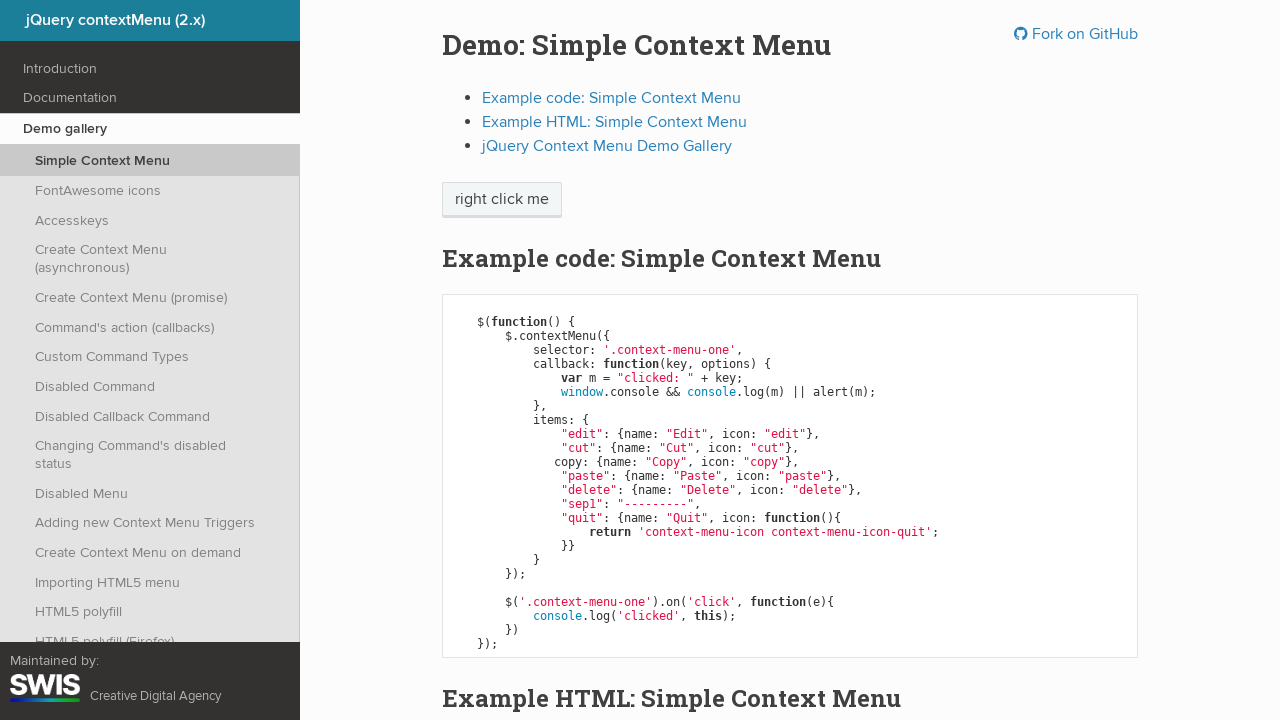

Right-clicked on the button element to open context menu
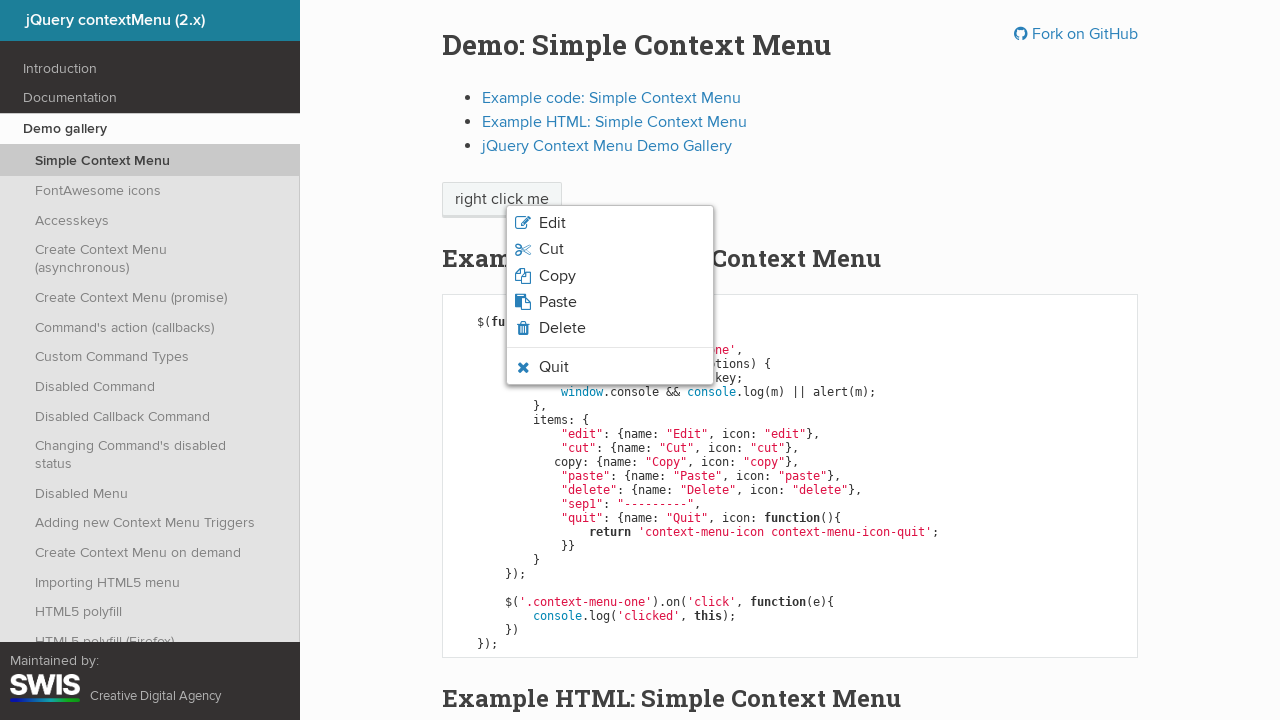

Clicked Copy option from the context menu at (557, 276) on xpath=//span[normalize-space()='Copy']
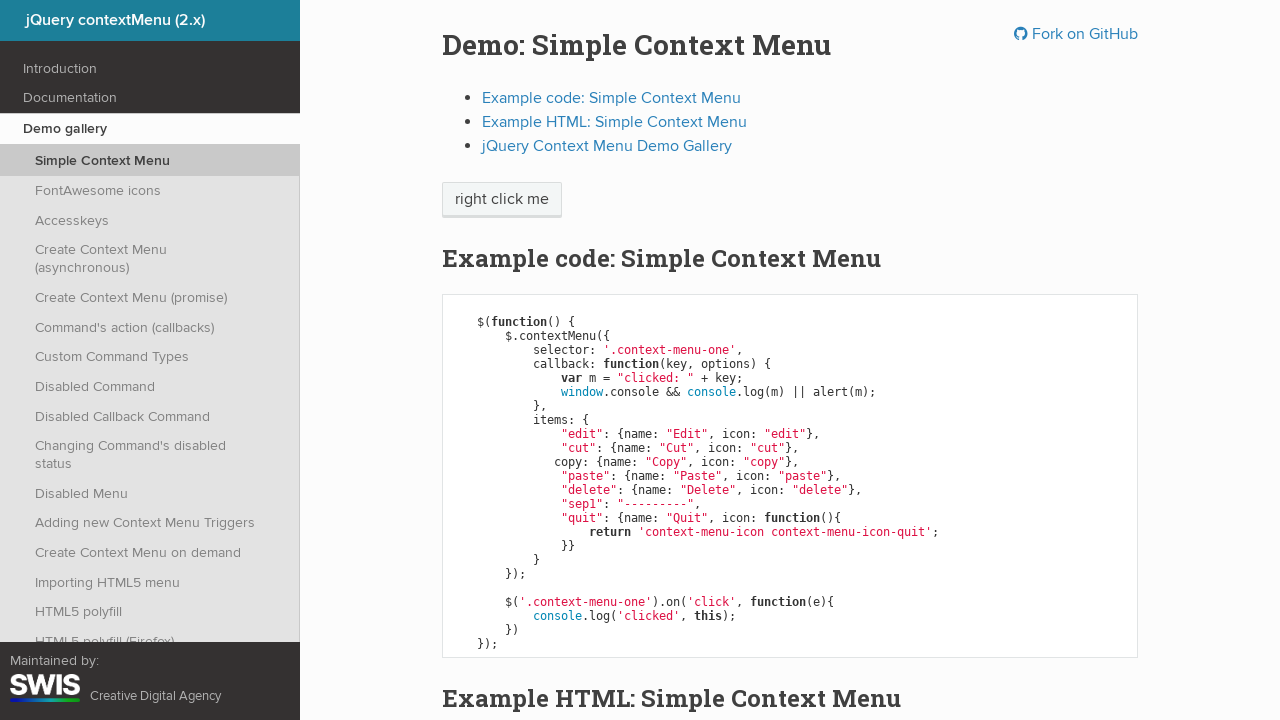

Set up dialog handler to accept alert
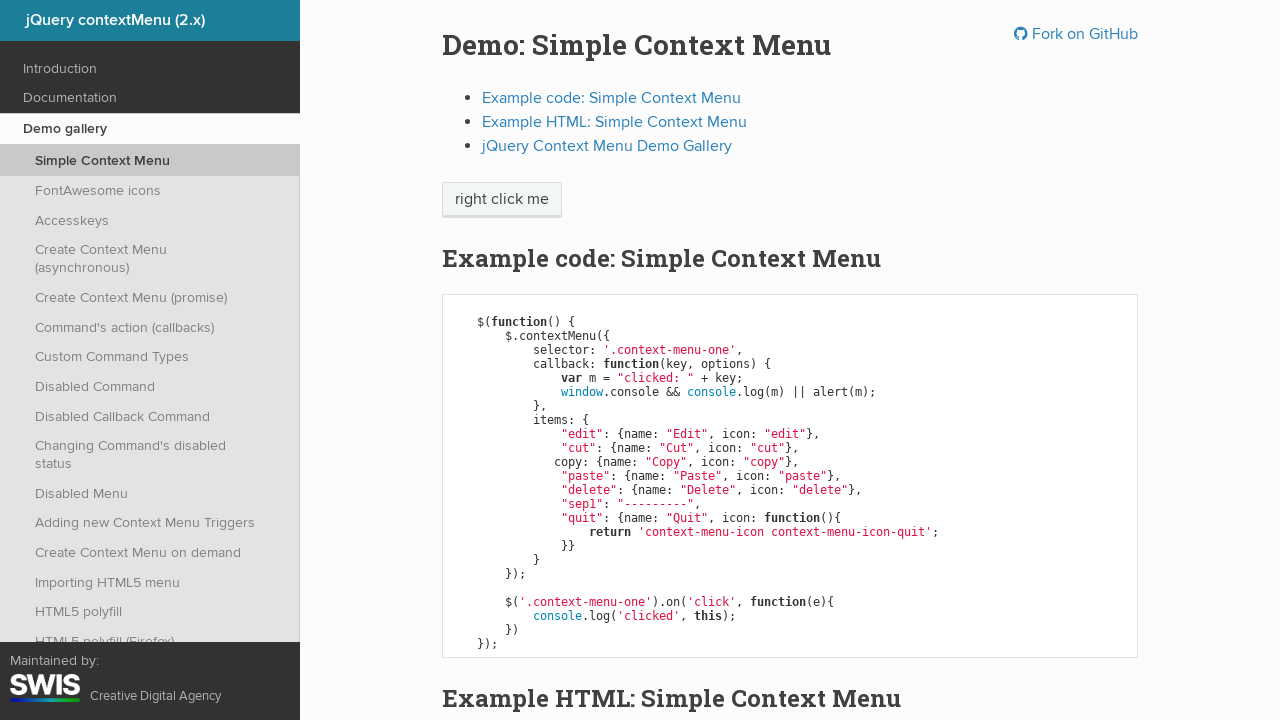

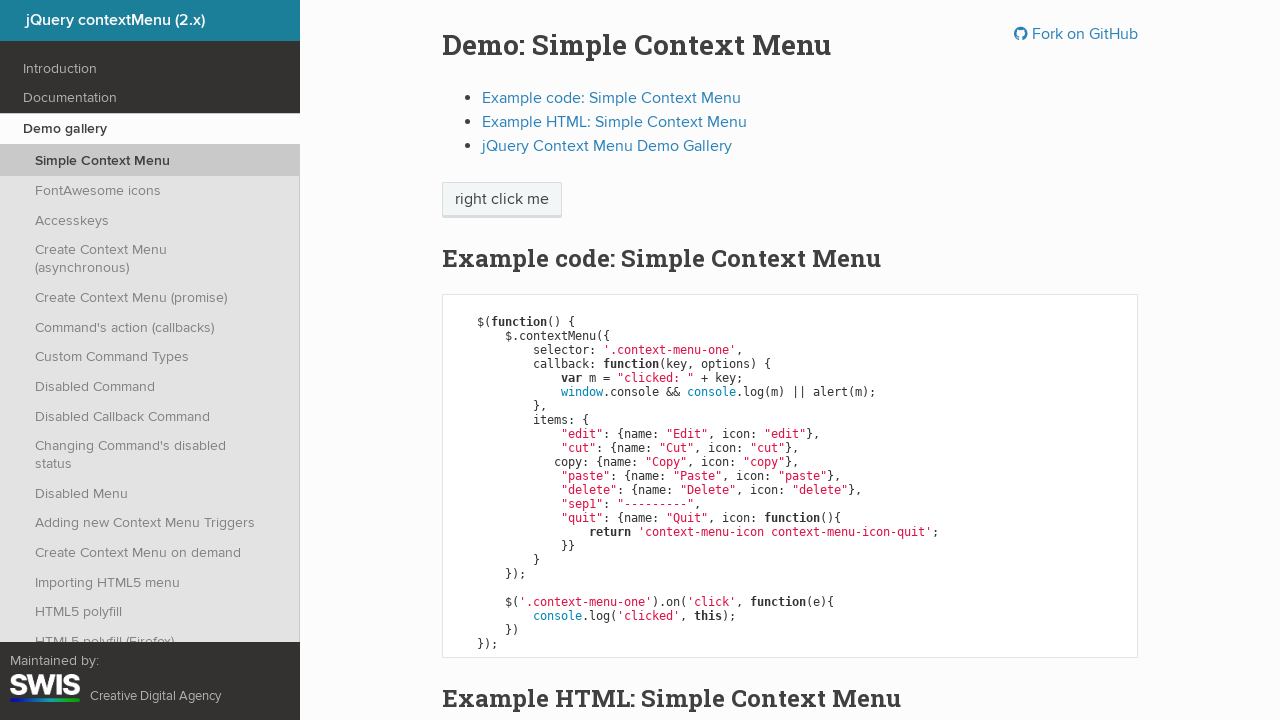